Tests a text box form on DemoQA by filling in user name, email, current address, and permanent address fields, then submitting the form and verifying the output displays the entered information.

Starting URL: https://demoqa.com/text-box

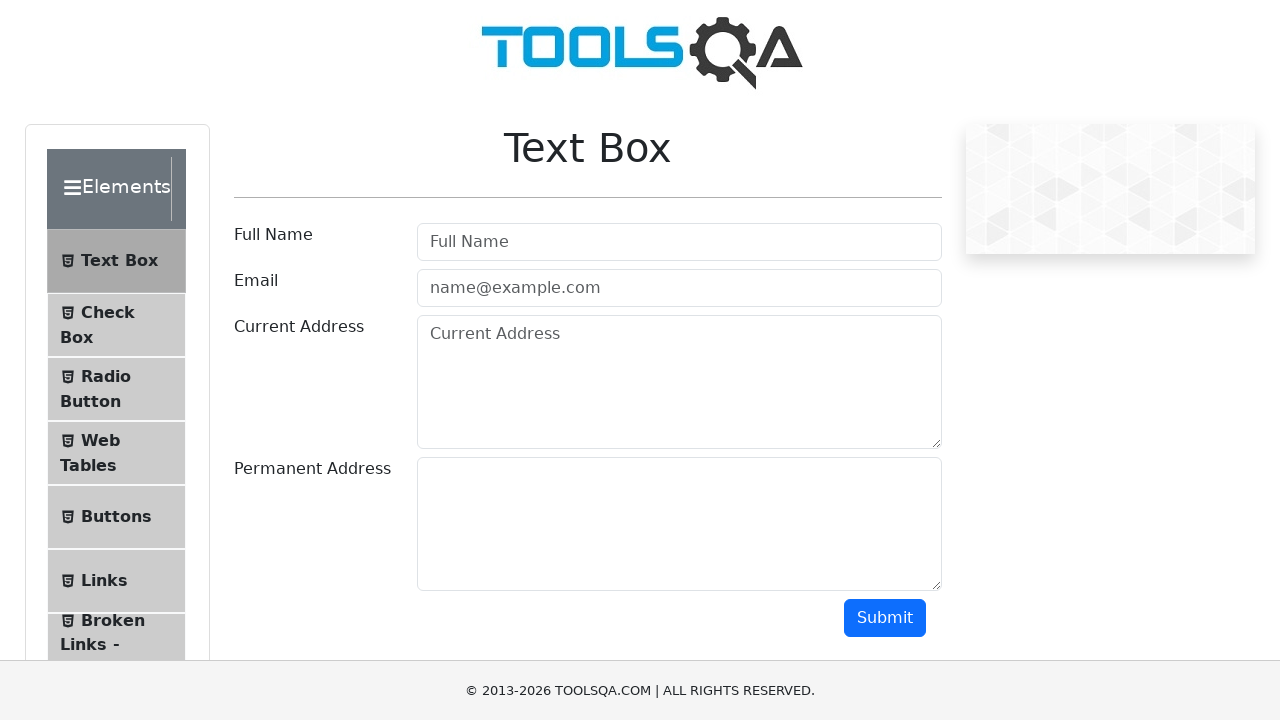

Filled user name field with 'Alejandro QA' on #userName
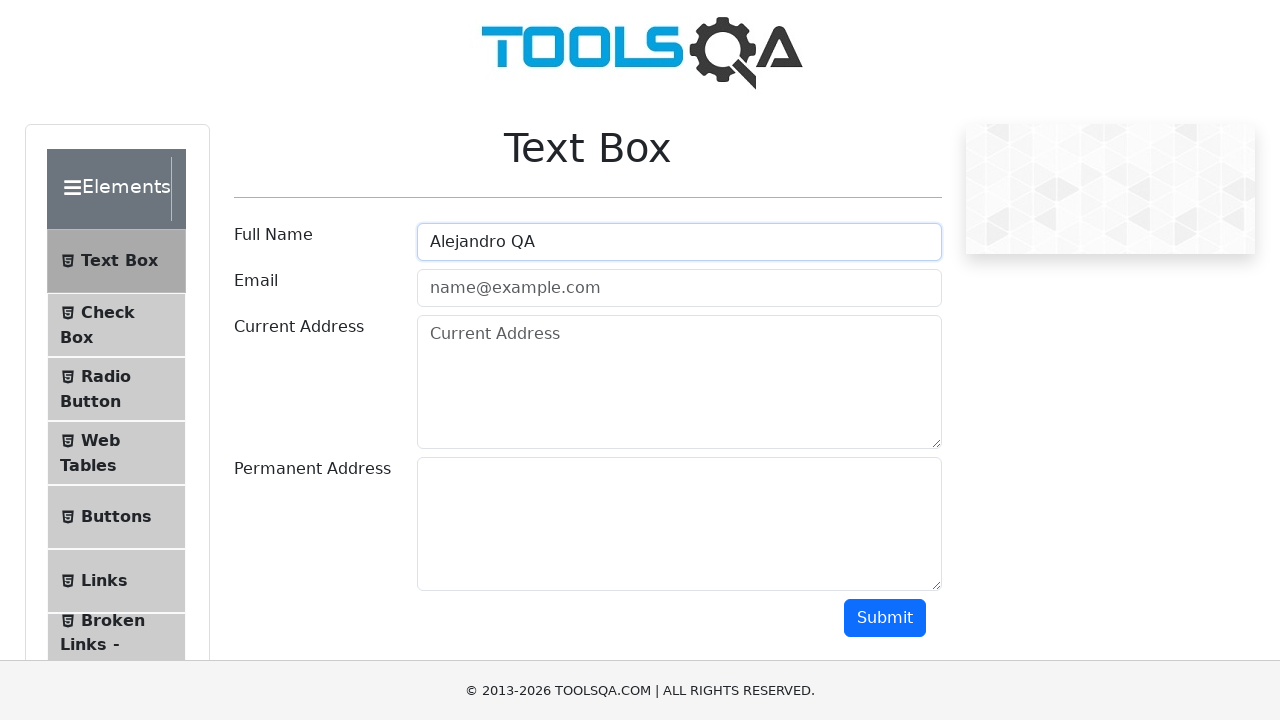

Filled email field with 'alejandro@example.com' on #userEmail
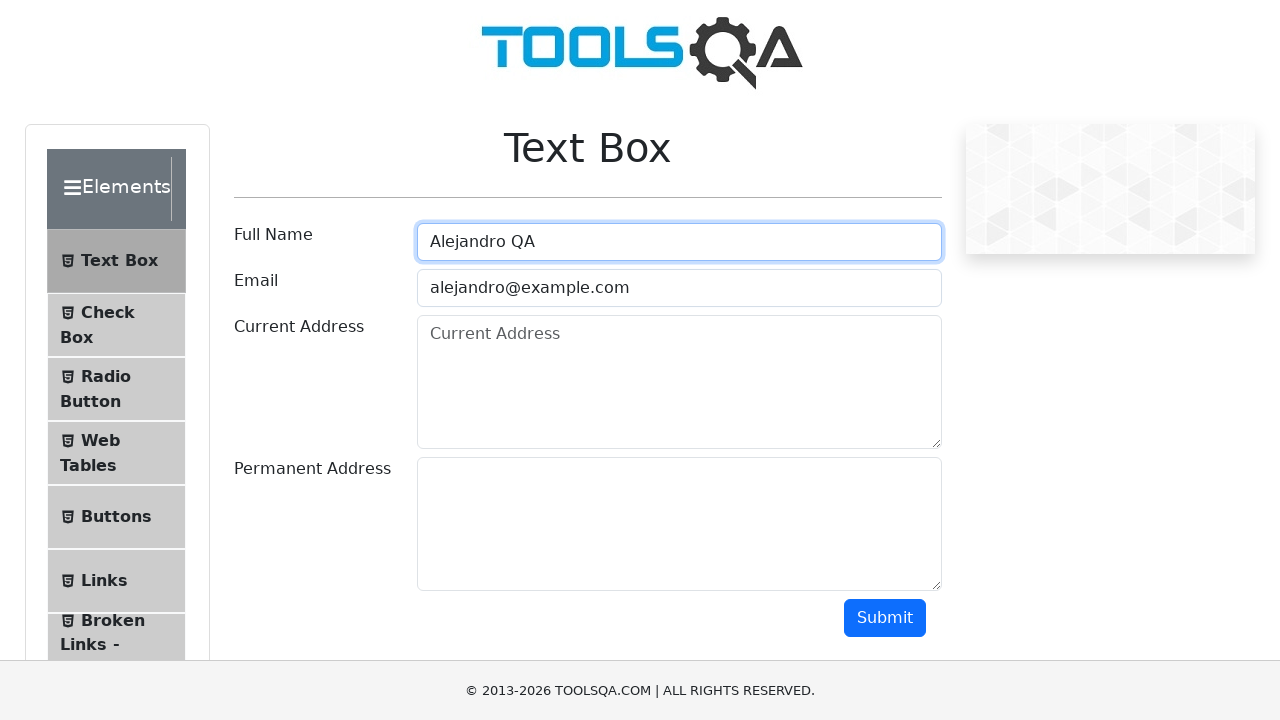

Filled current address field with 'Costa Rica' on #currentAddress
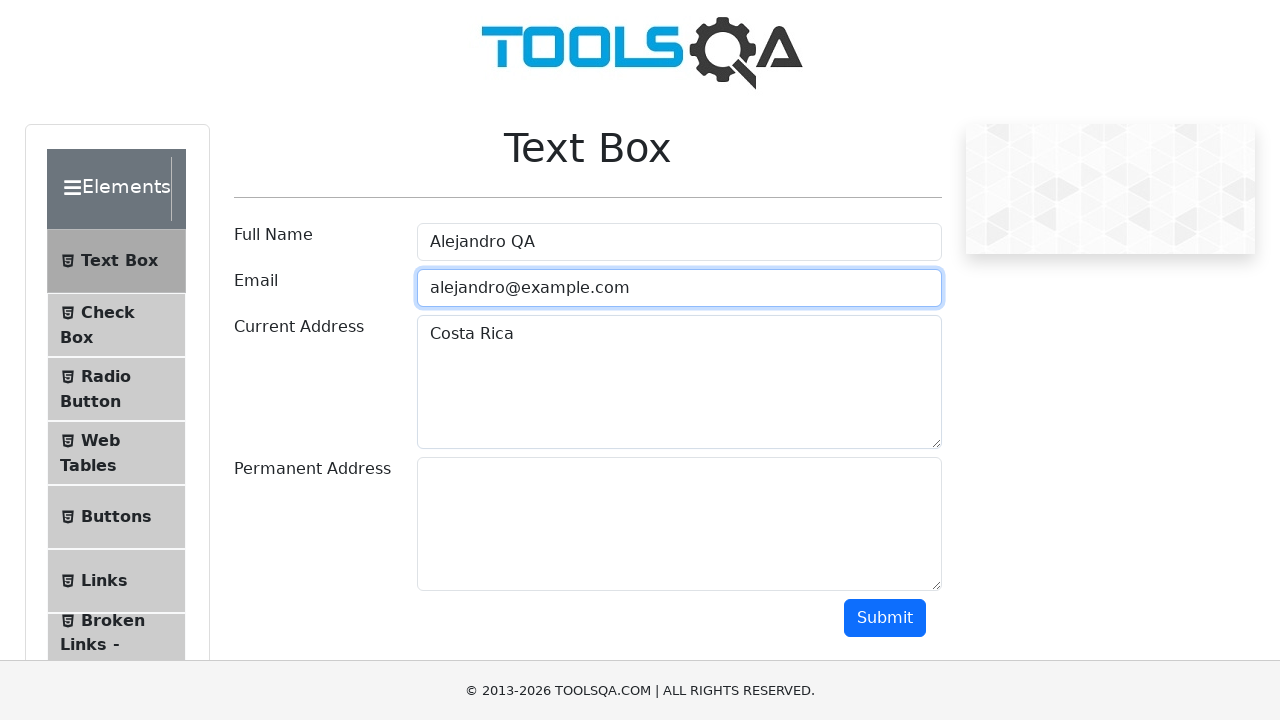

Filled permanent address field with 'Test Address' on #permanentAddress
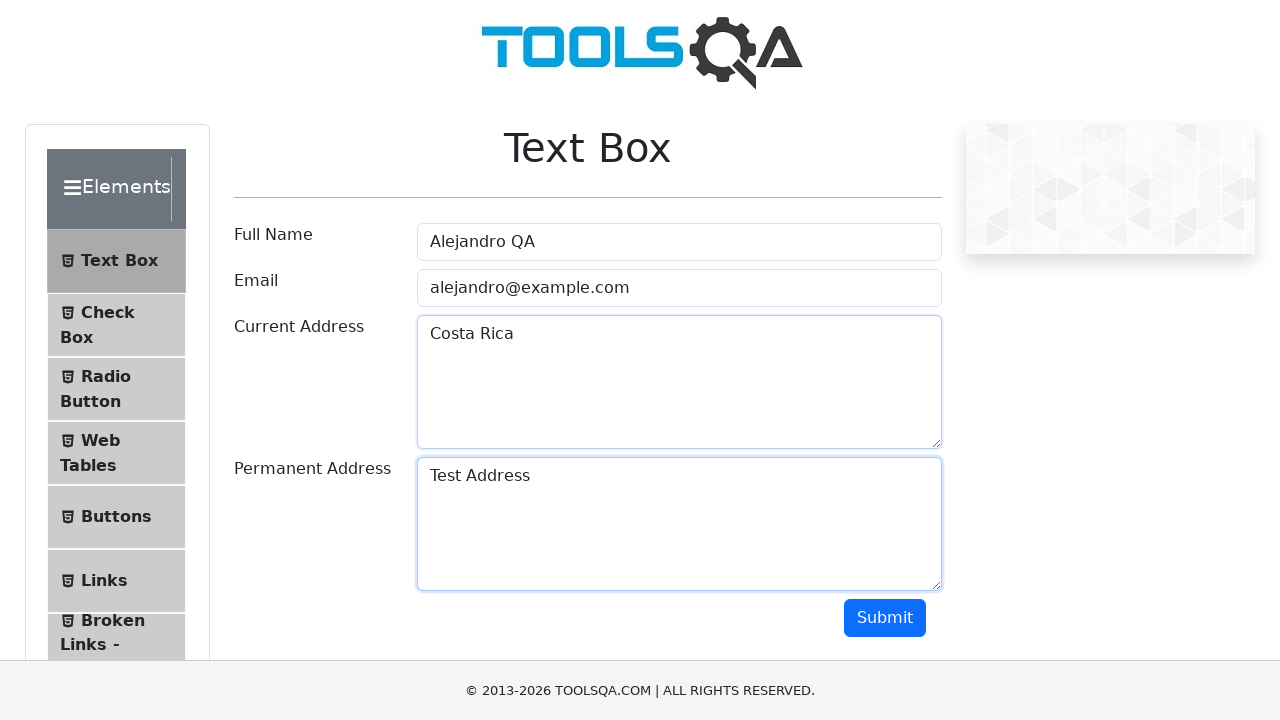

Submit button is visible and ready
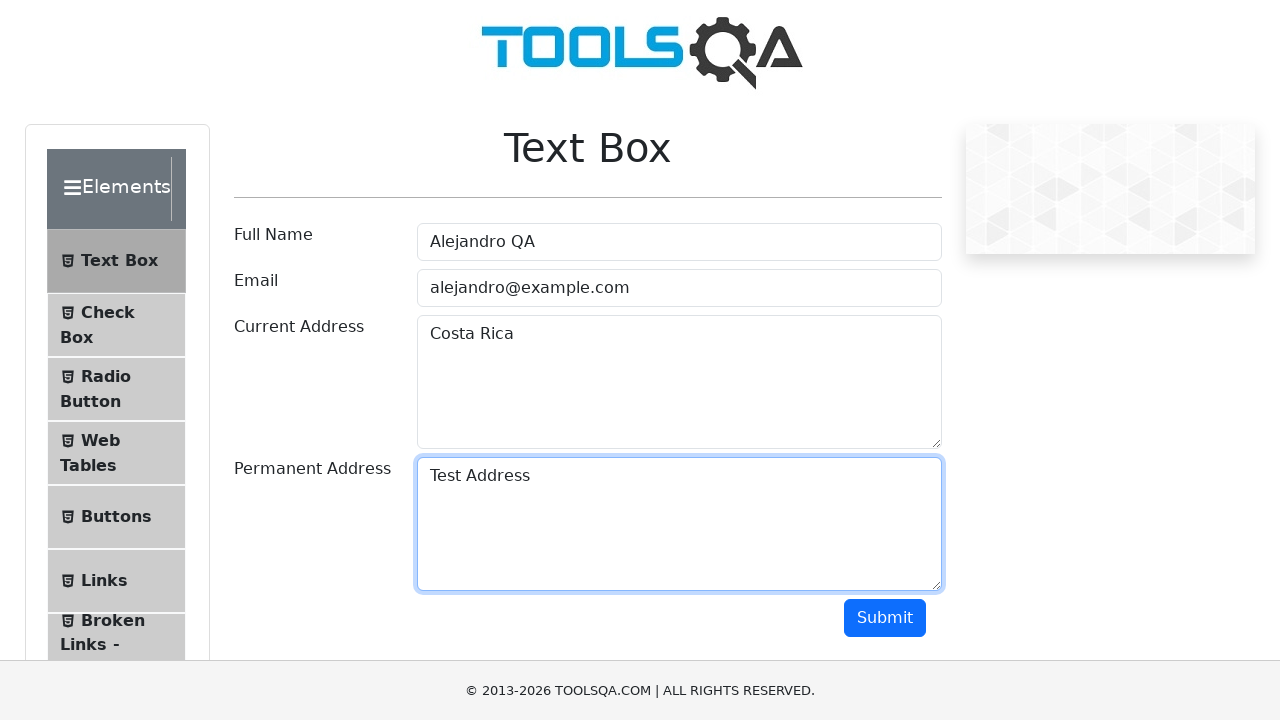

Clicked submit button to submit the form at (885, 618) on #submit
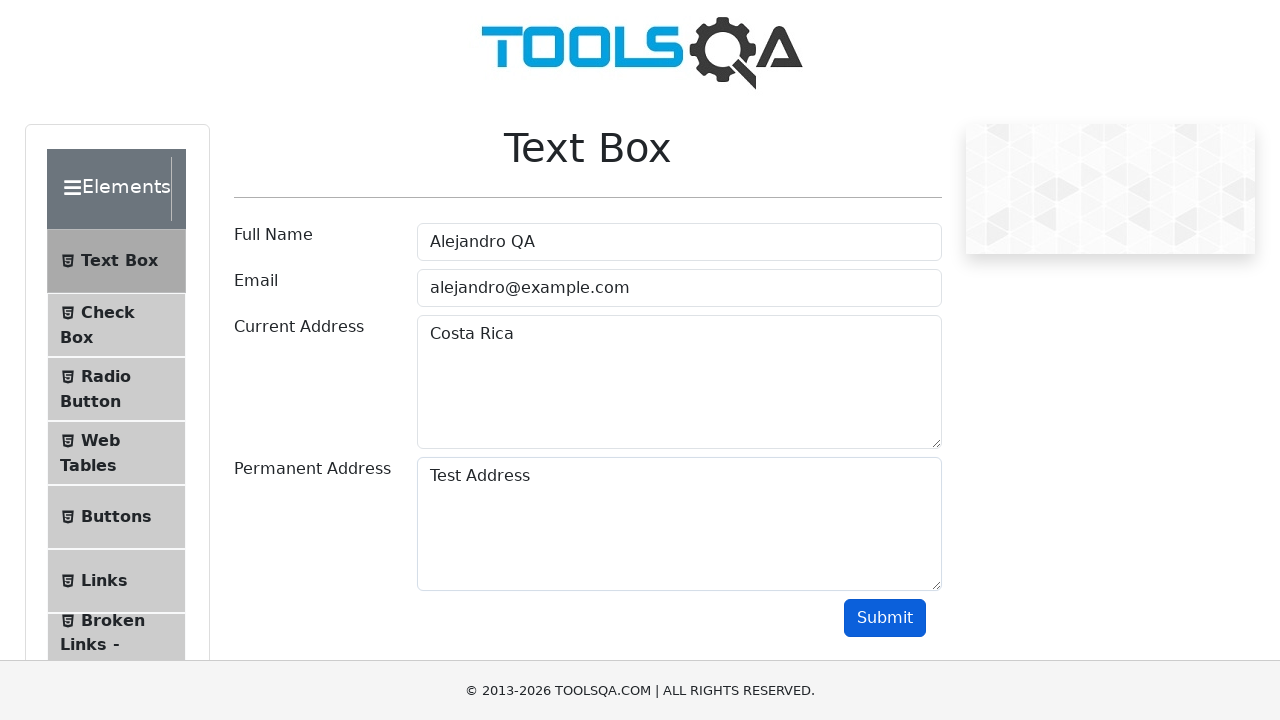

Form output section has appeared
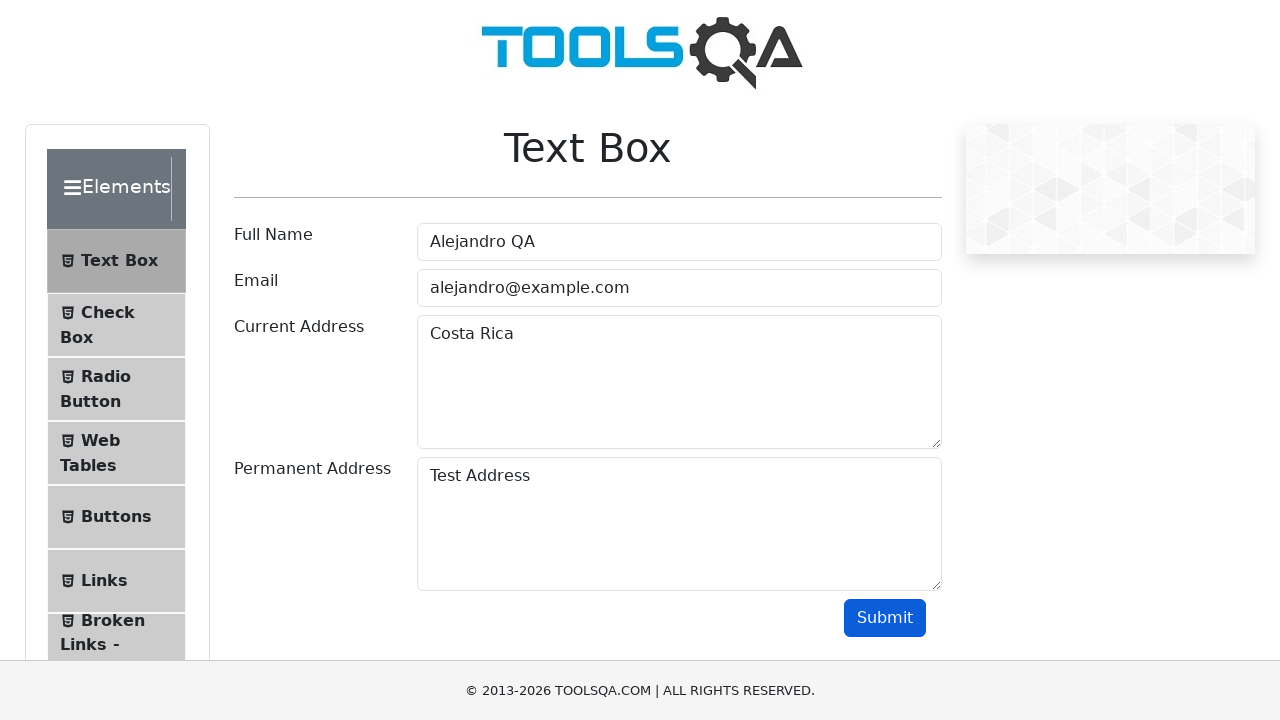

Retrieved output text from form submission
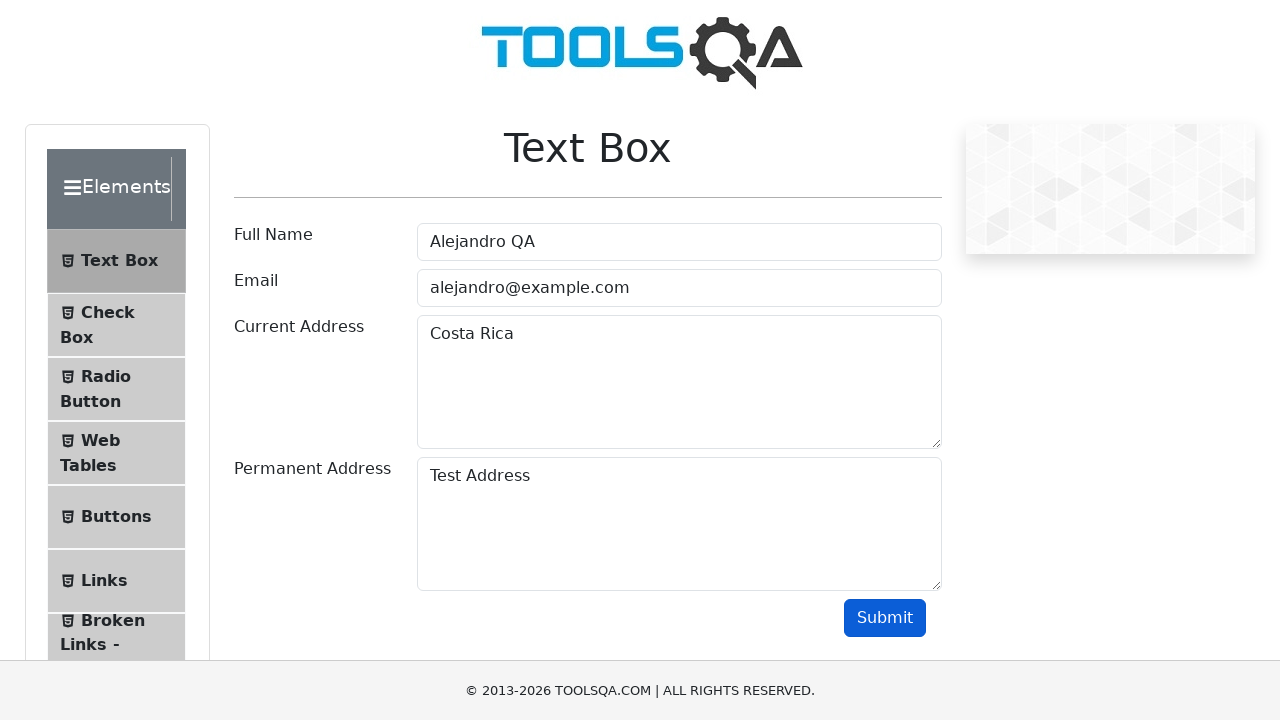

Verified that user name 'Alejandro QA' is displayed in output
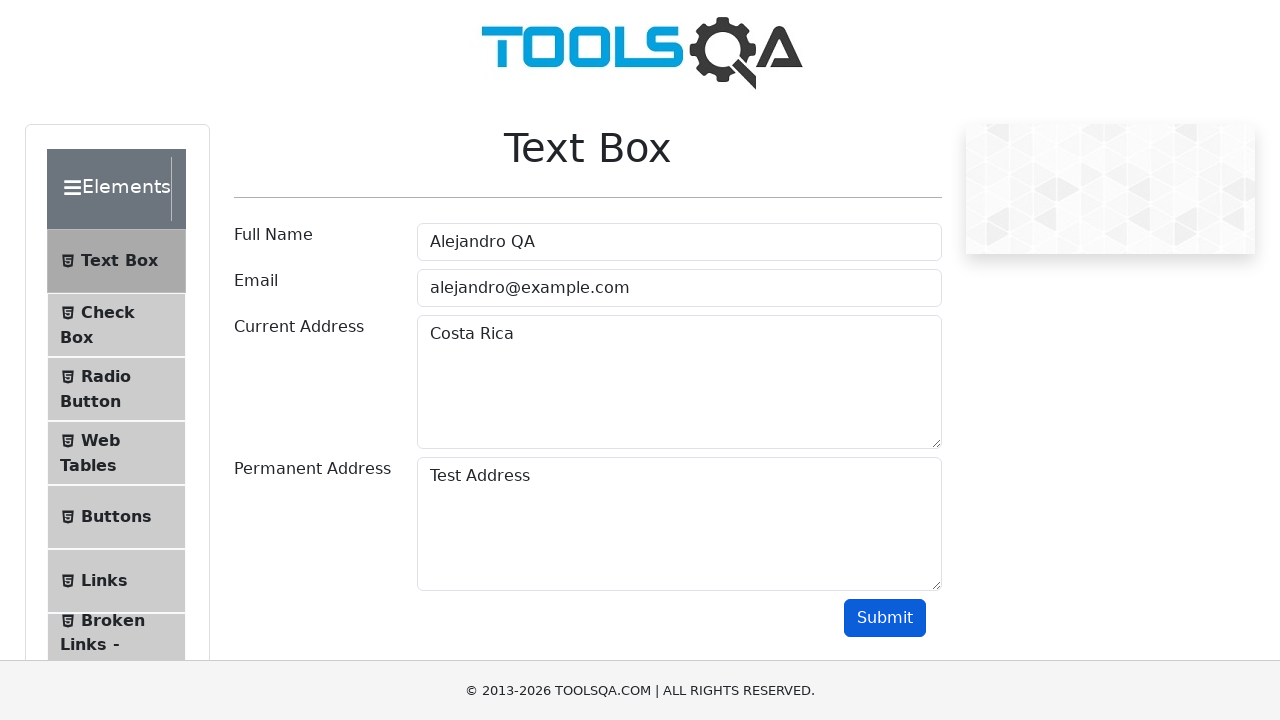

Verified that email 'alejandro@example.com' is displayed in output
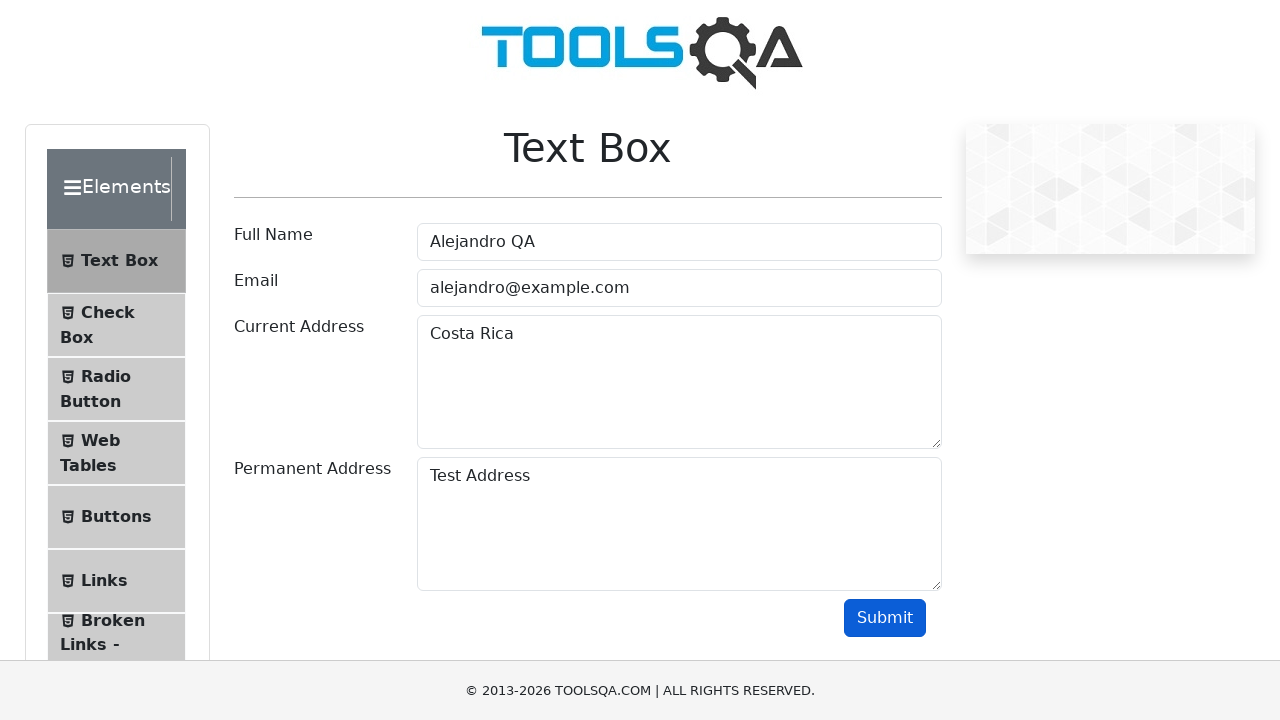

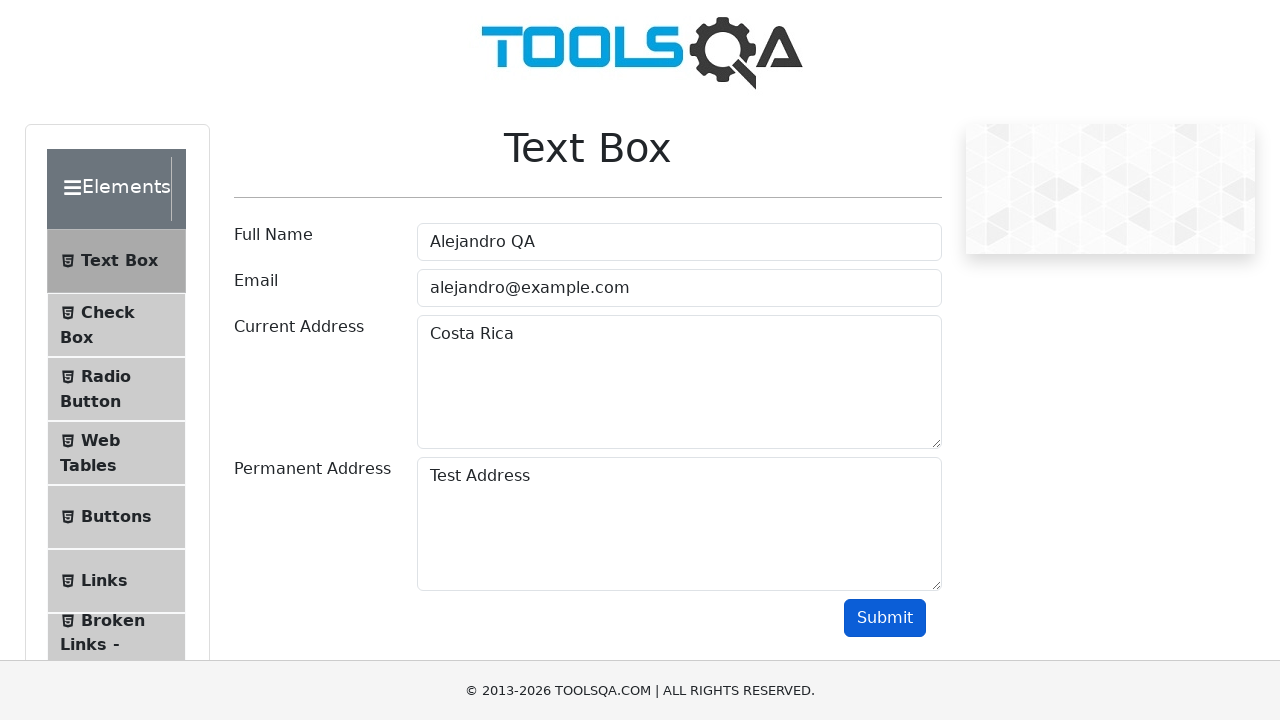